Tests horizontal slider functionality by dragging the slider element to a new position

Starting URL: https://practice.expandtesting.com/horizontal-slider

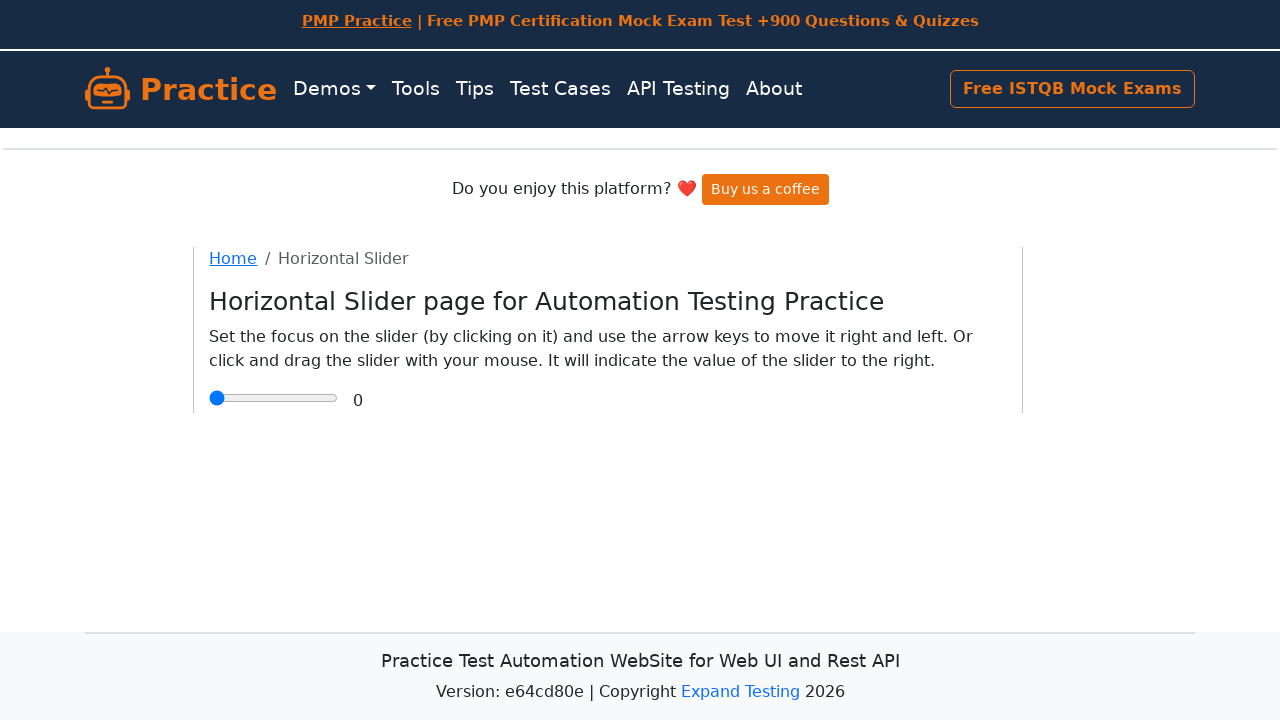

Located the horizontal slider element
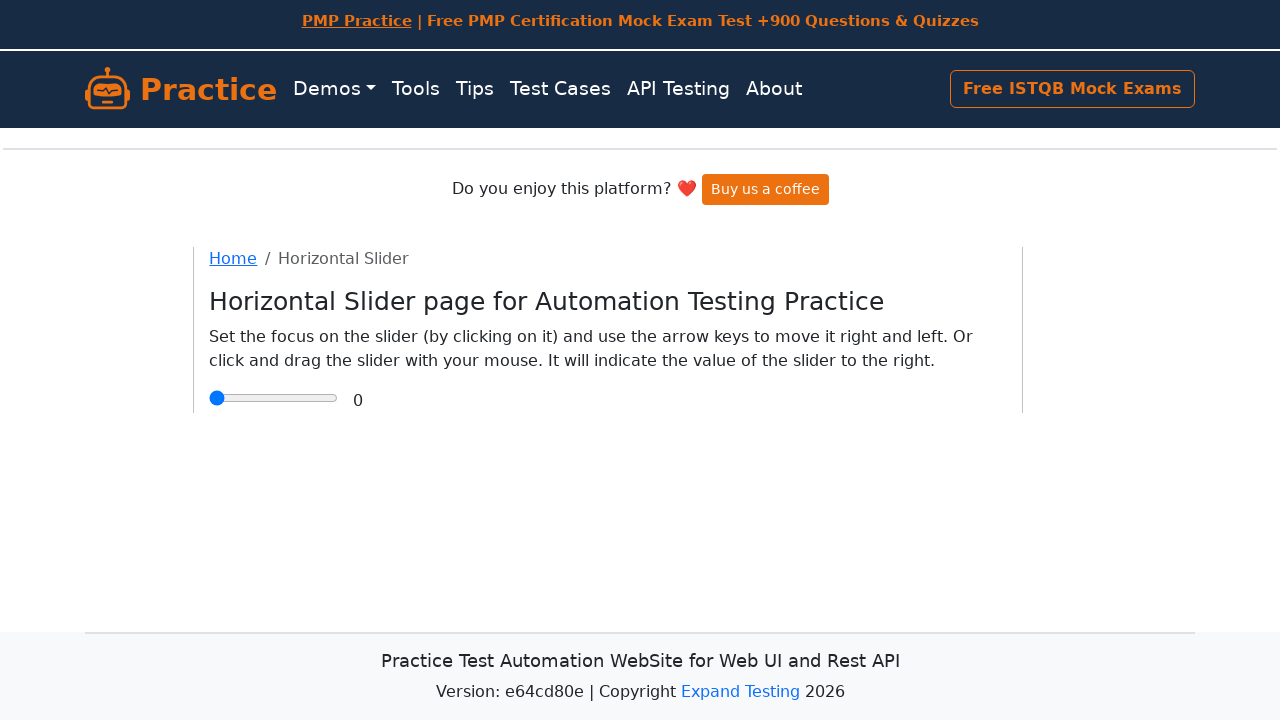

Dragged the slider 10 pixels to the right at (219, 390)
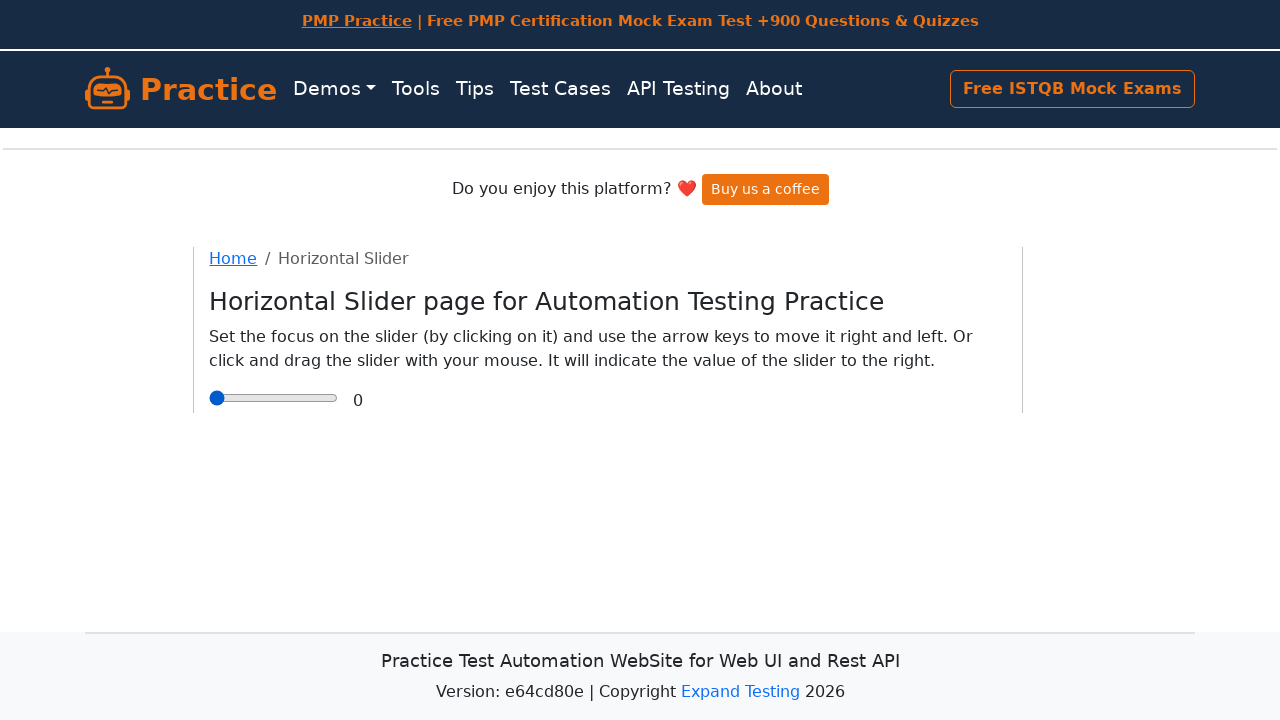

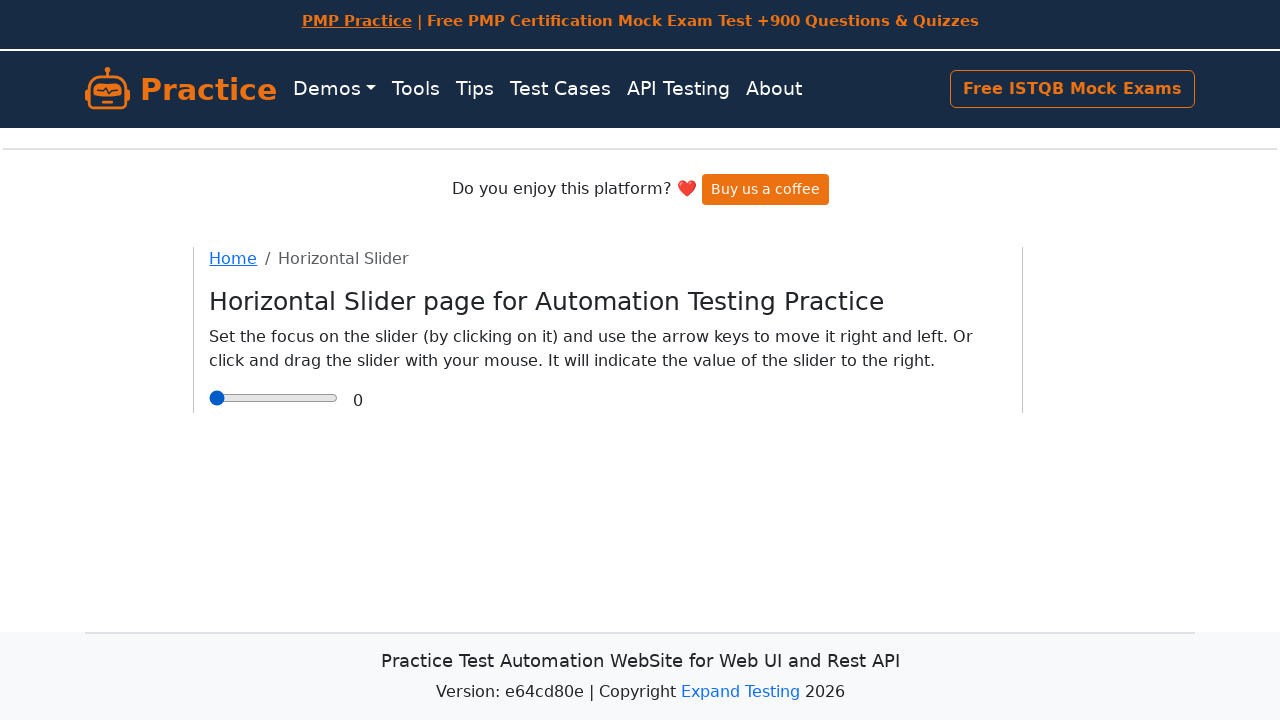